Tests retrieving a CSS property value from the h1 element

Starting URL: https://refactoring.guru/design-patterns/command

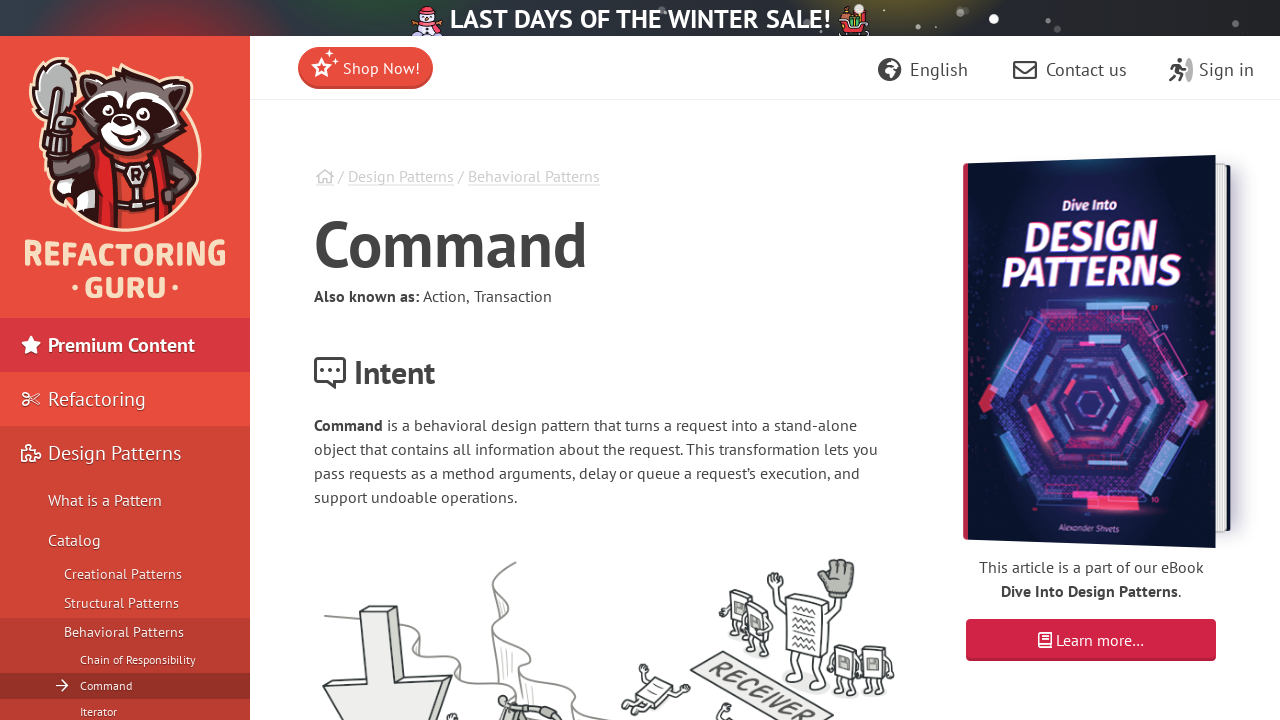

Navigated to Command design pattern page
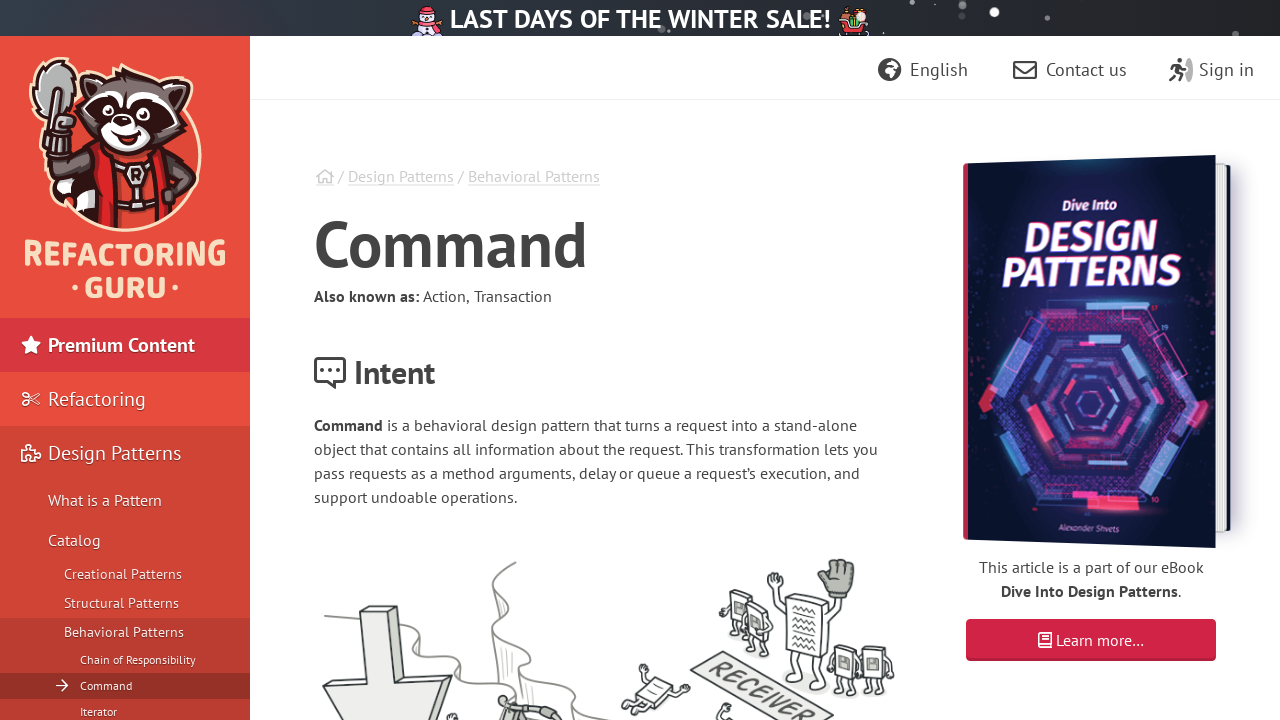

Located h1 element
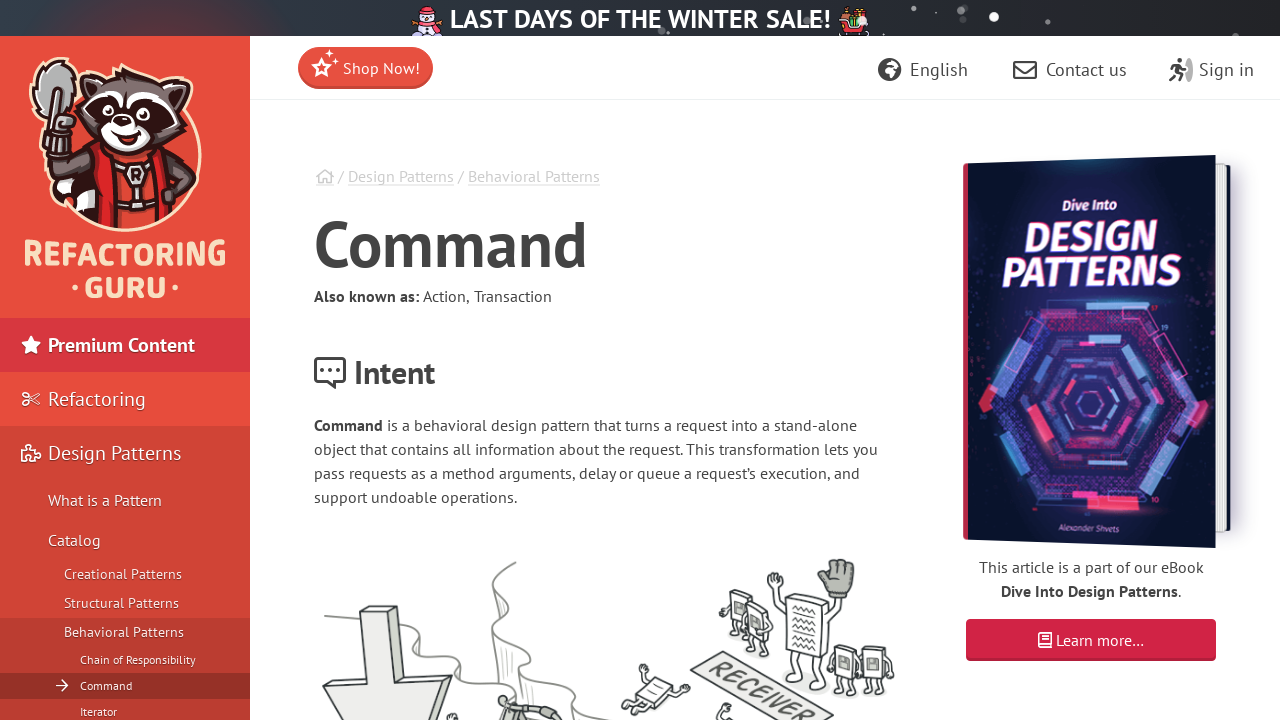

Retrieved CSS color value from h1 element: rgb(68, 68, 68)
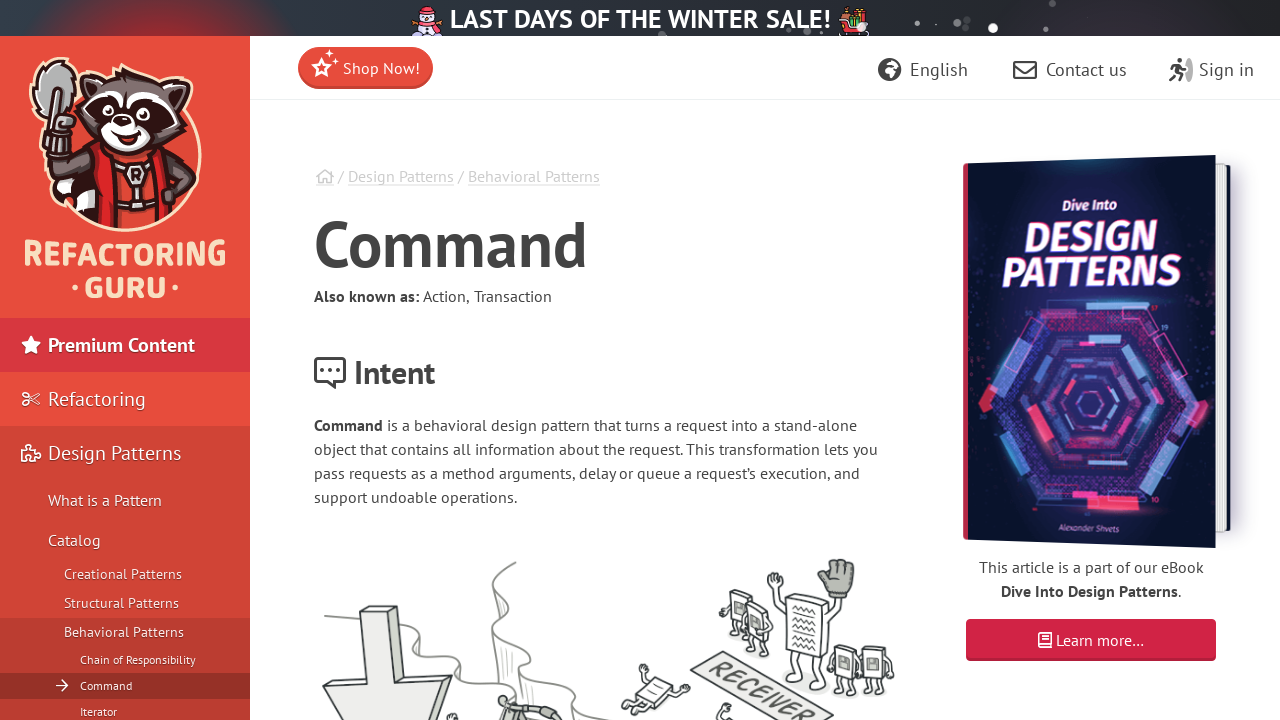

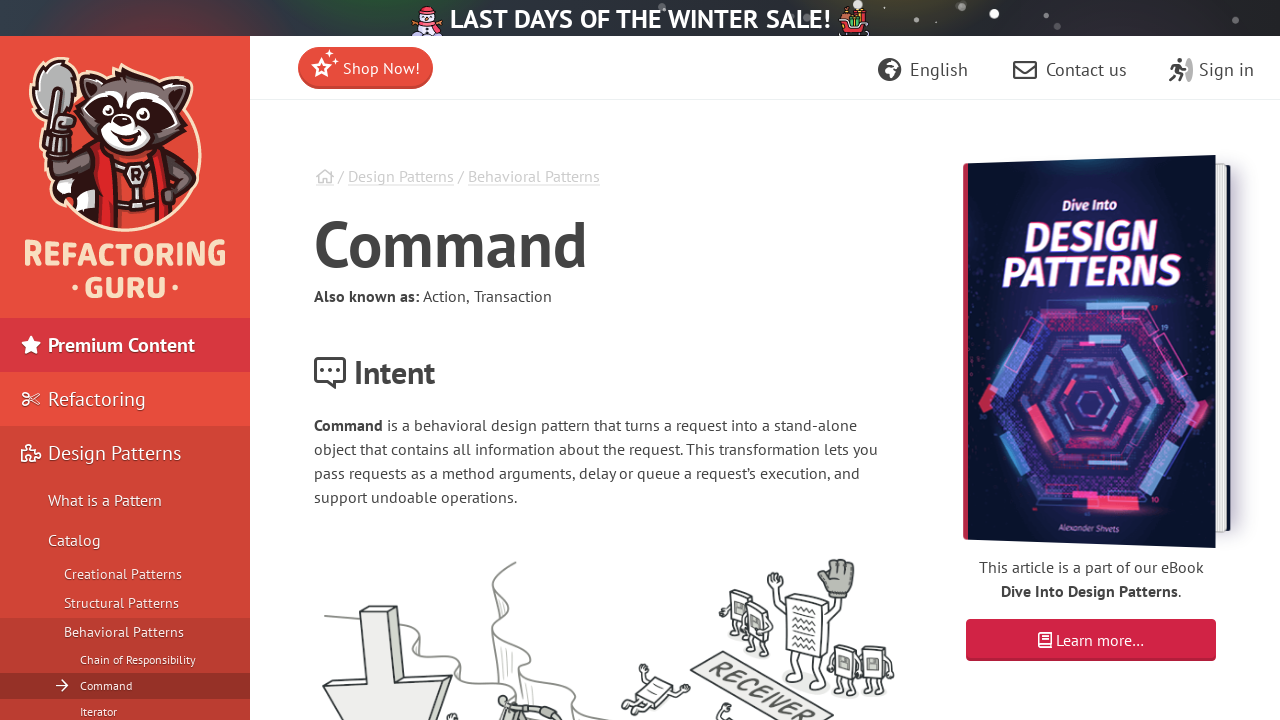